Tests vendor filtering functionality by clicking on Apple and Samsung filters and verifying the number of products displayed

Starting URL: https://bstackdemo.com/

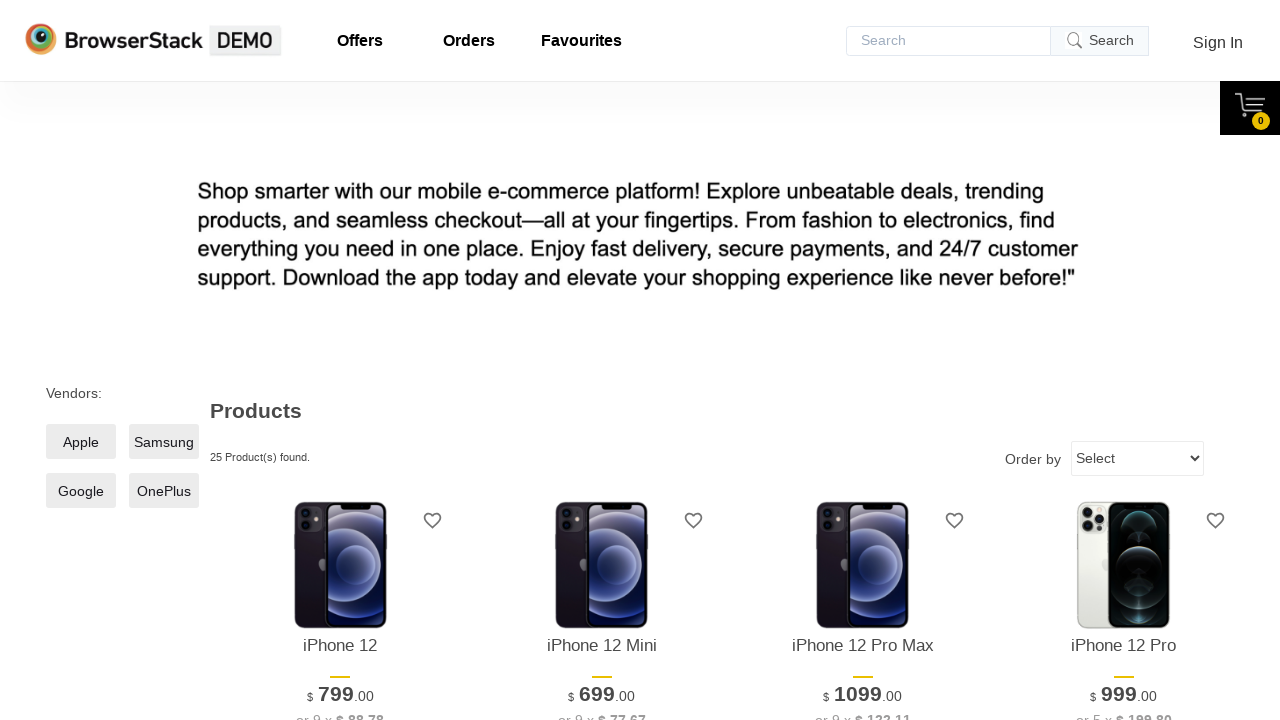

Clicked Apple filter checkbox at (81, 442) on input[value='Apple'] + span
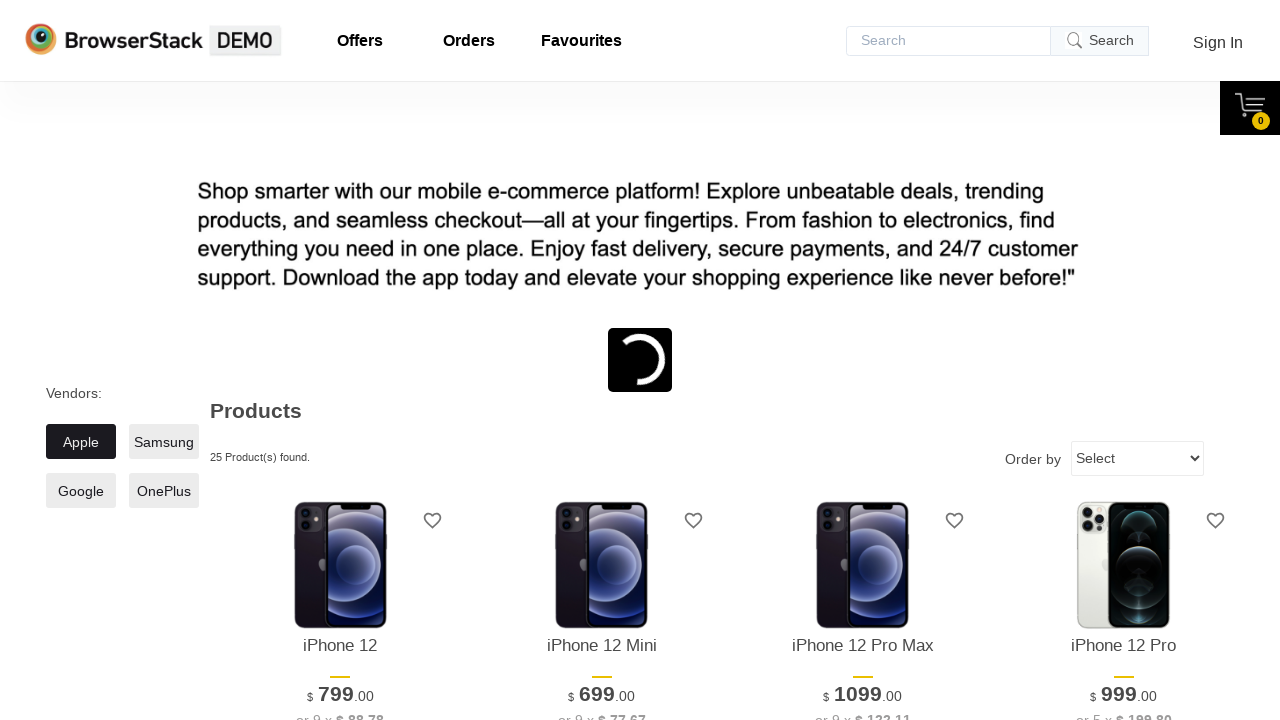

Verified 9 products found with Apple filter applied
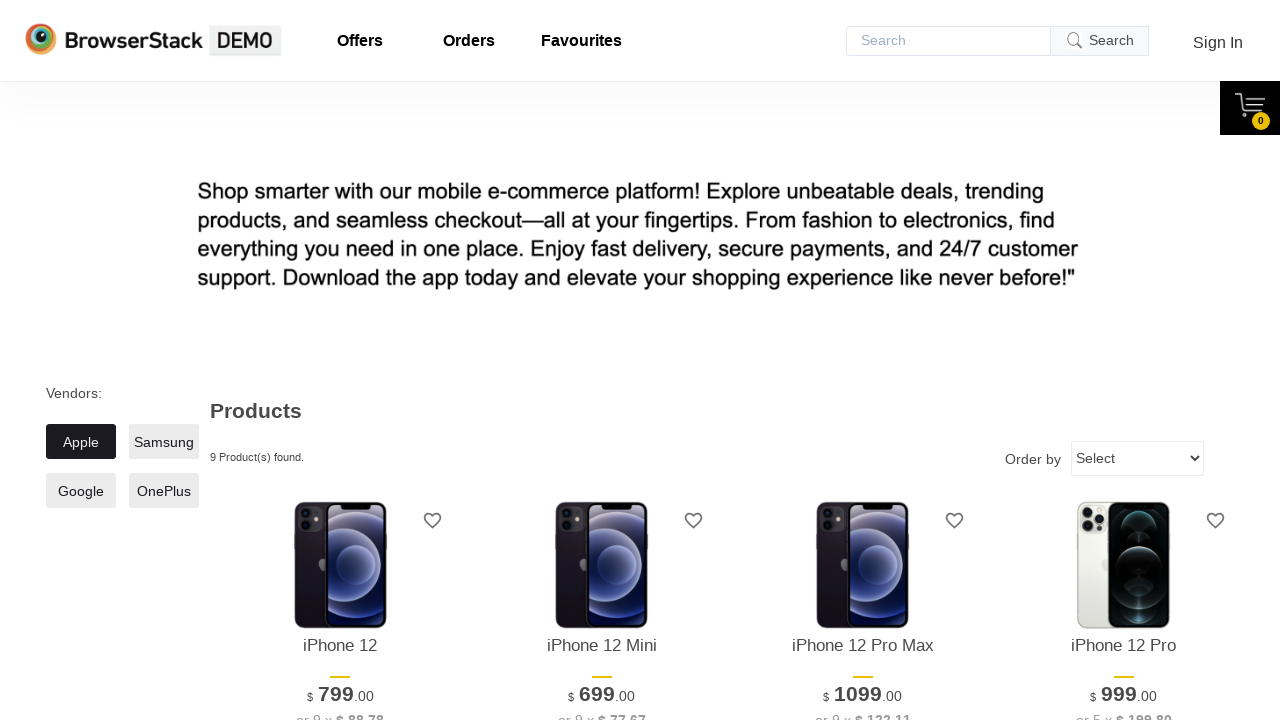

Unchecked Apple filter at (81, 442) on input[value='Apple'] + span
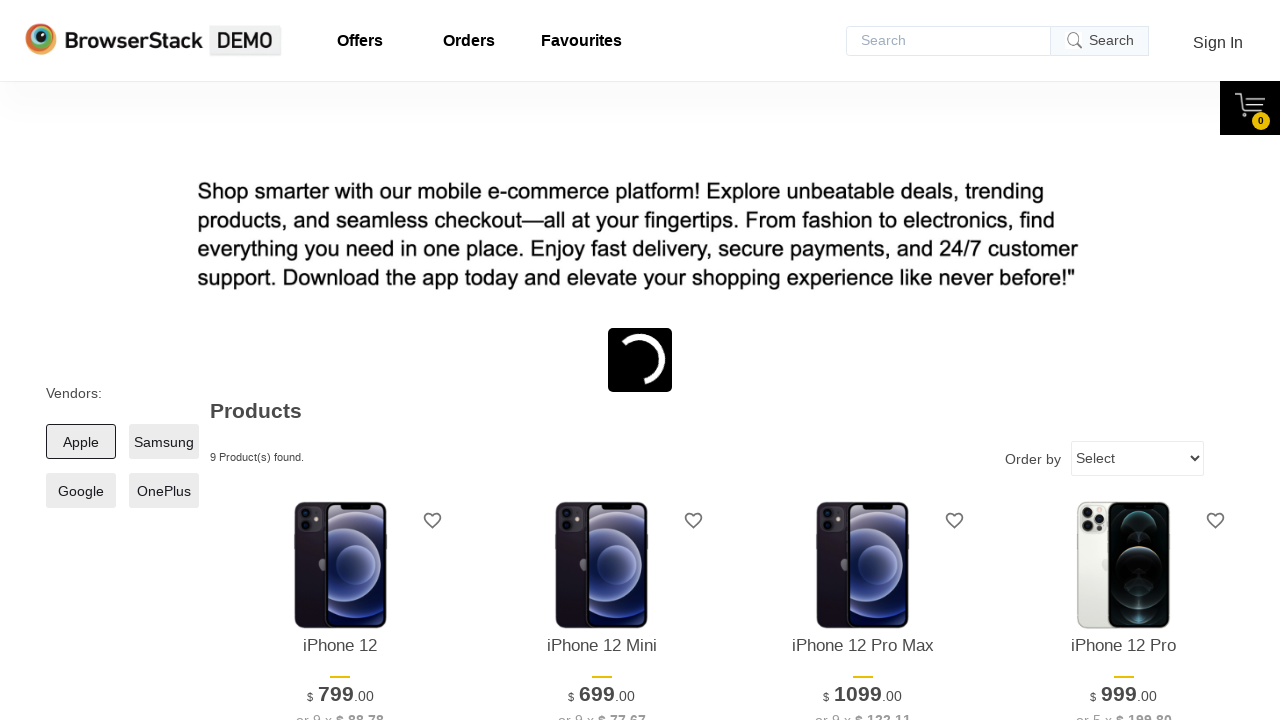

Clicked Samsung filter checkbox at (164, 442) on input[value='Samsung'] + span
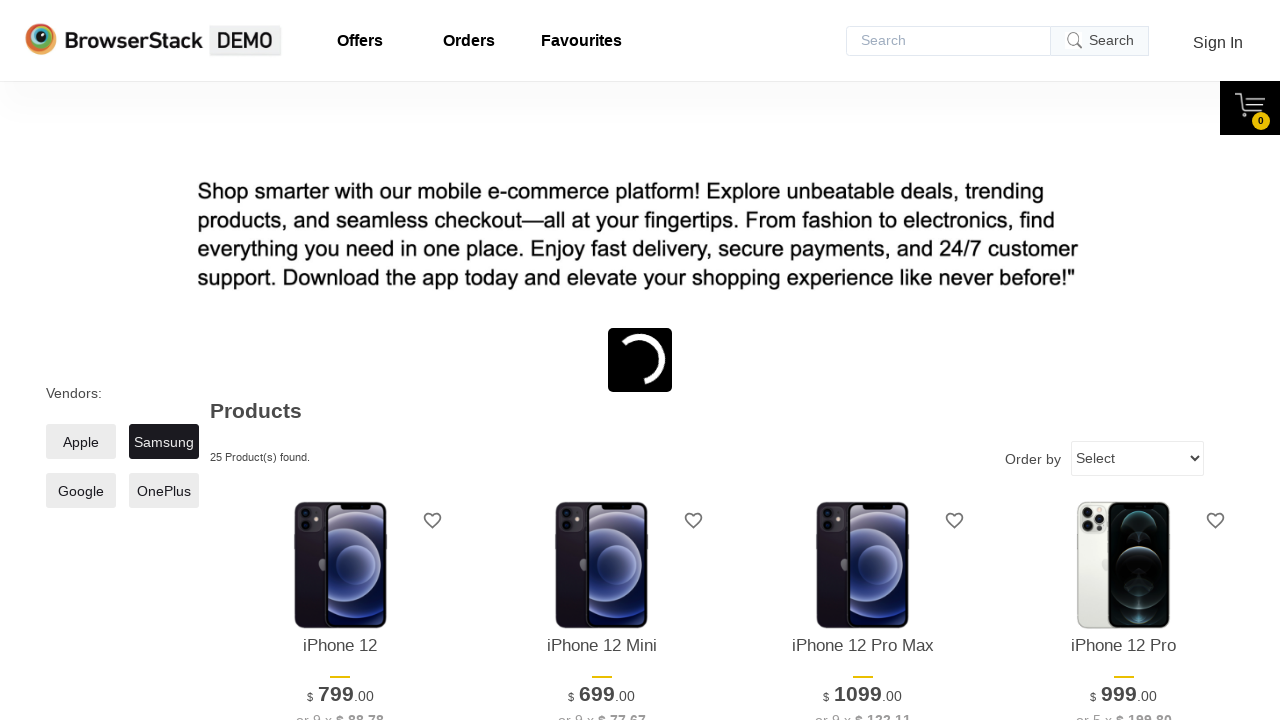

Verified 7 products found with Samsung filter applied
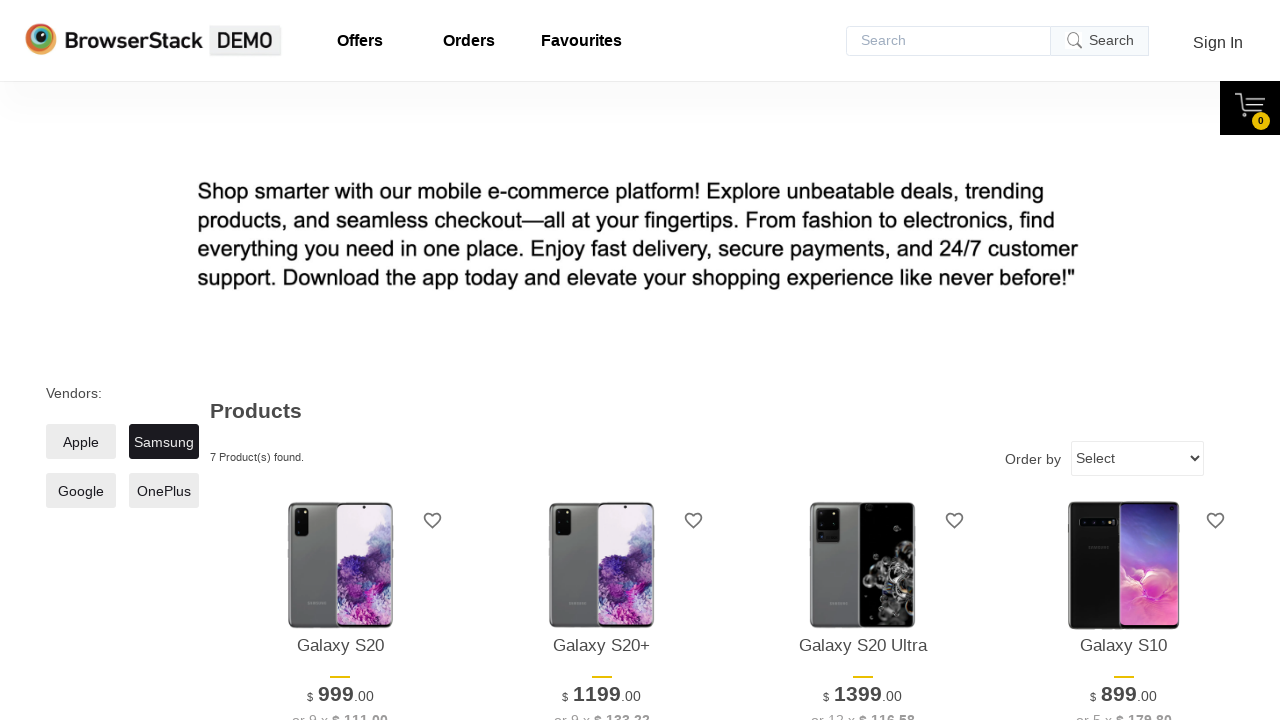

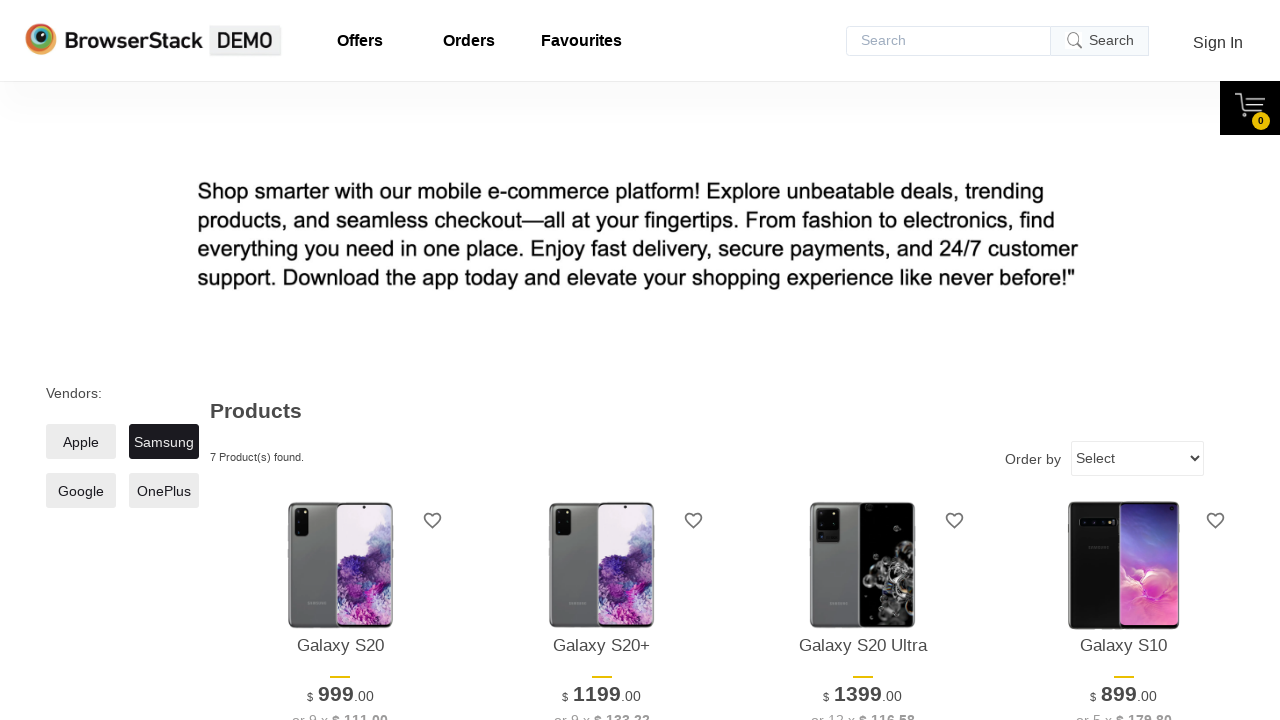